Demonstrates browser navigation by visiting Google Accounts page and clicking the Help link

Starting URL: https://accounts.google.com

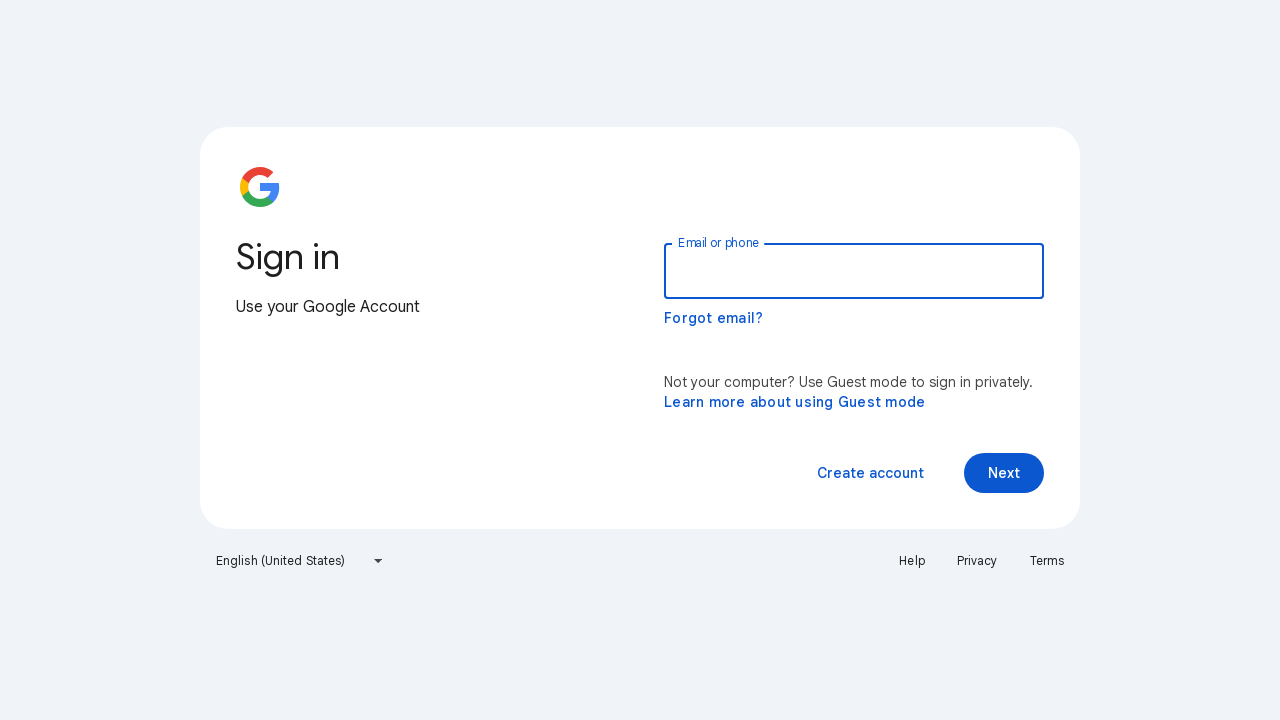

Navigated to Google Accounts page
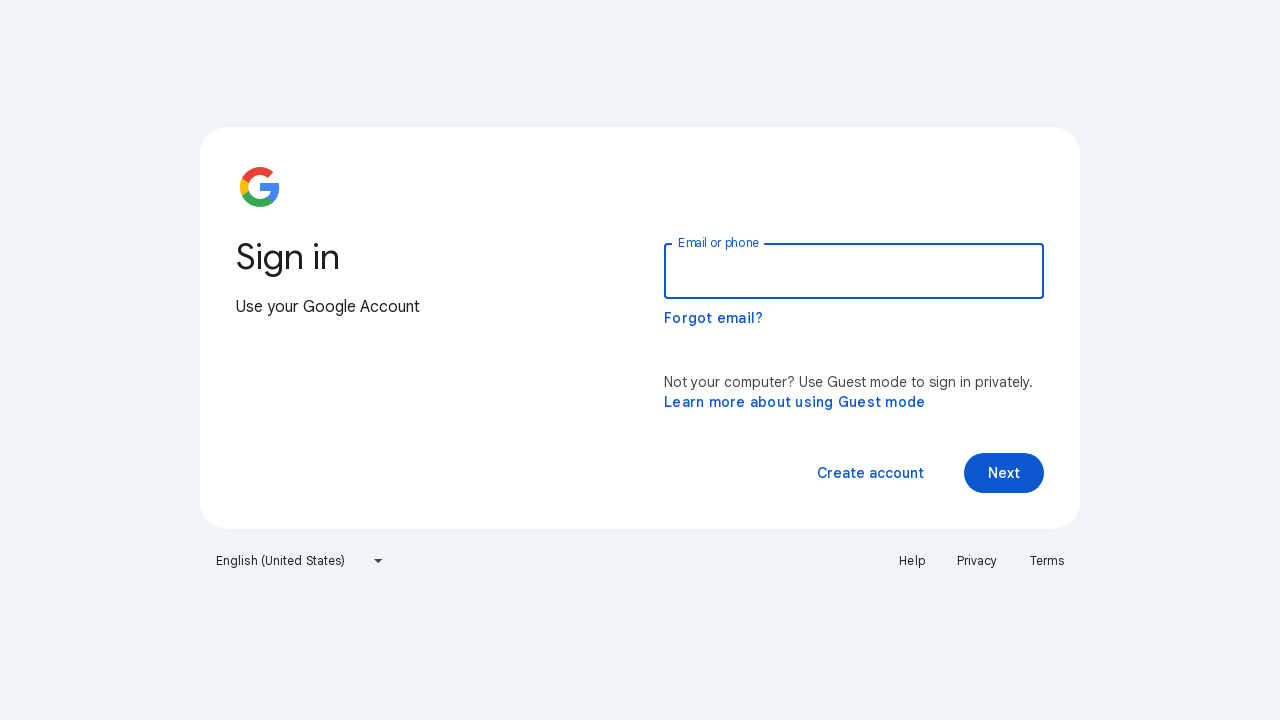

Clicked the Help link at (912, 561) on xpath=//a[text()='Help']
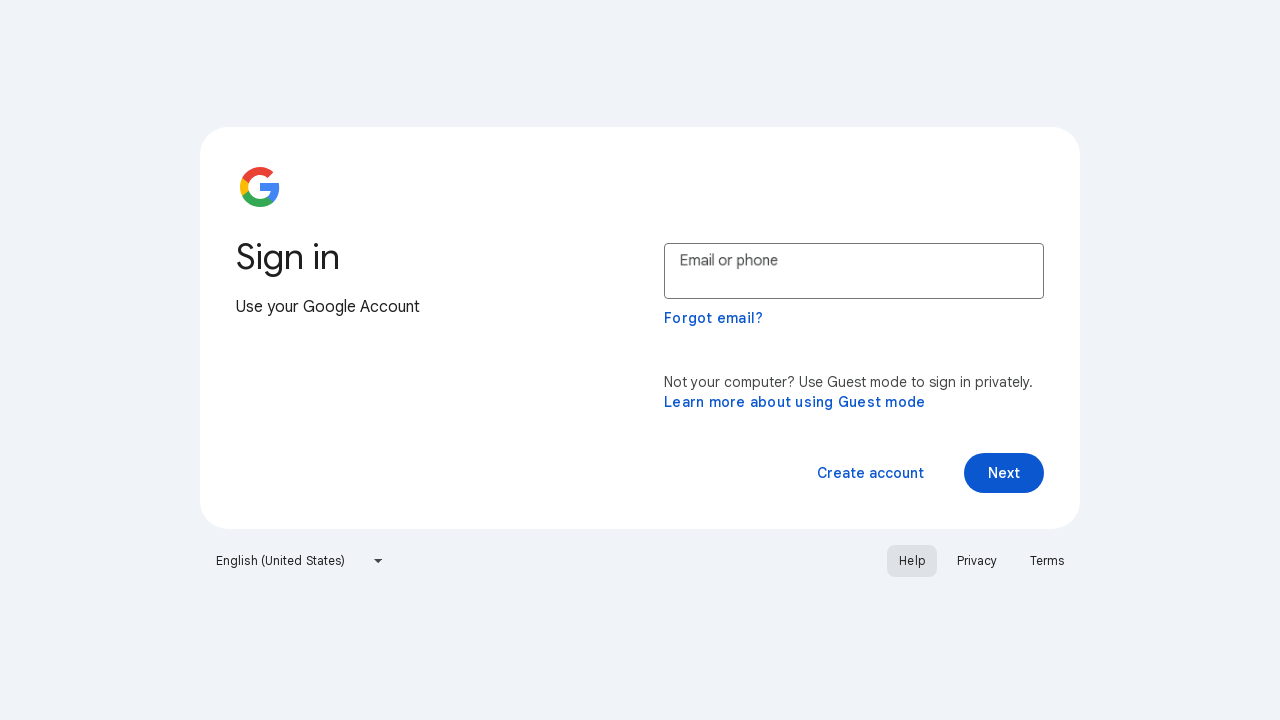

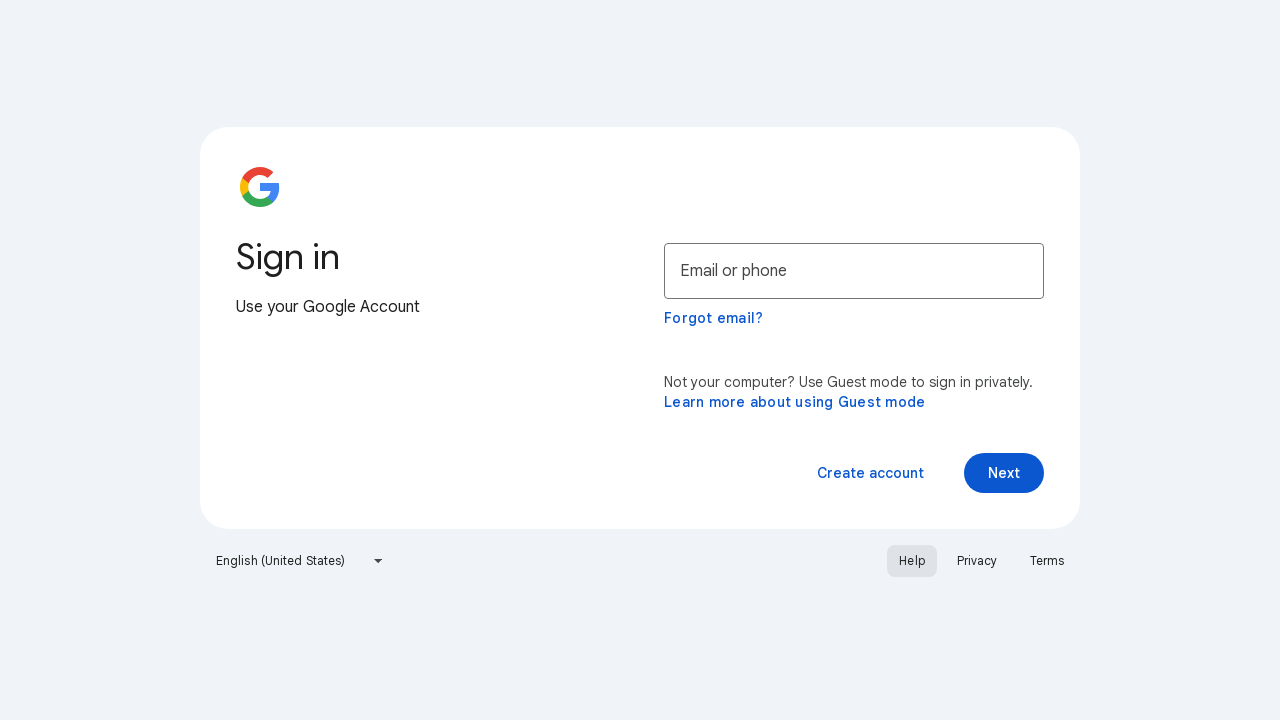